Tests a practice form by filling out all fields including personal information, date of birth picker, subjects, hobbies, file upload, address, and state/city dropdowns, then verifies the submitted data in a confirmation table.

Starting URL: https://demoqa.com/automation-practice-form

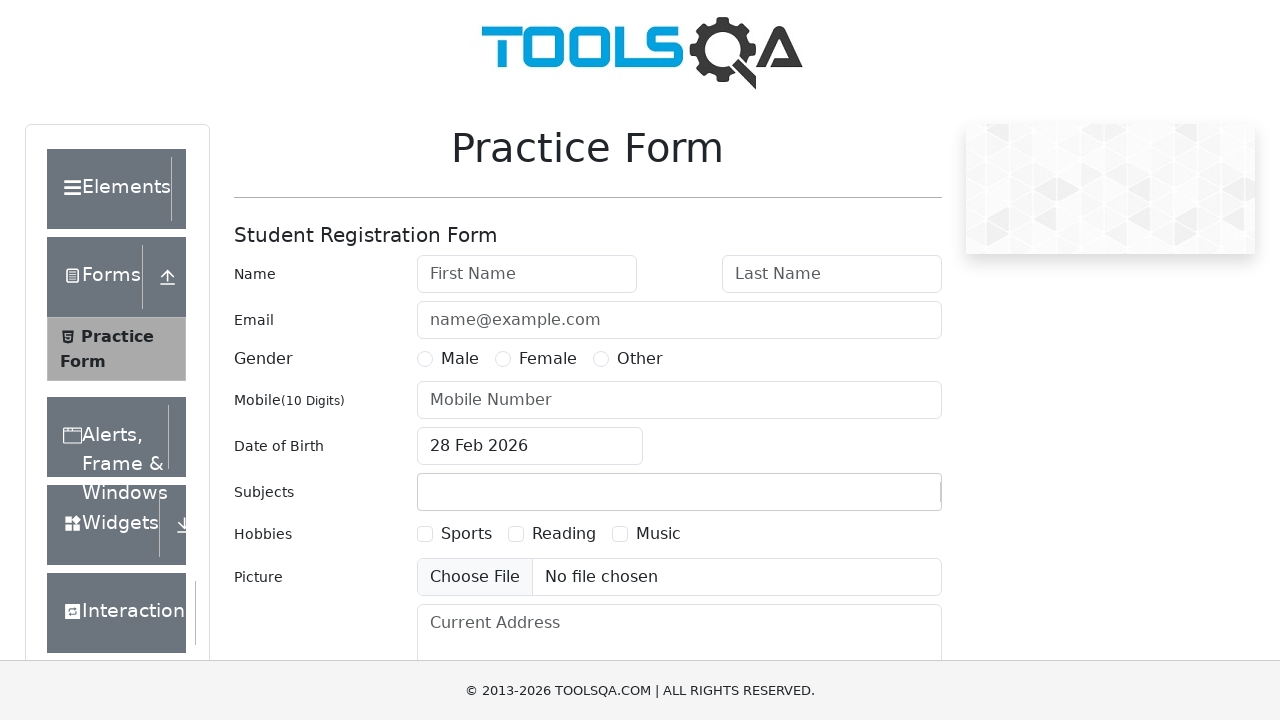

Filled first name field with 'Anna' on #firstName
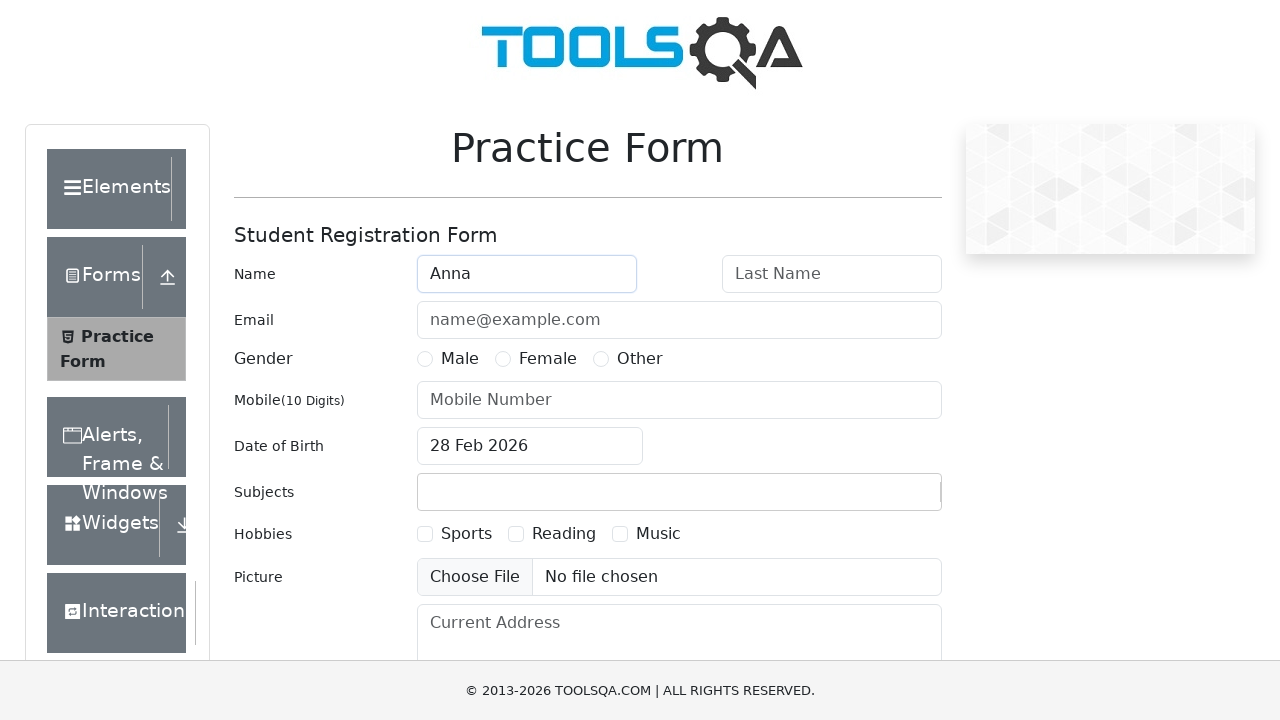

Filled last name field with 'Khalak' on #lastName
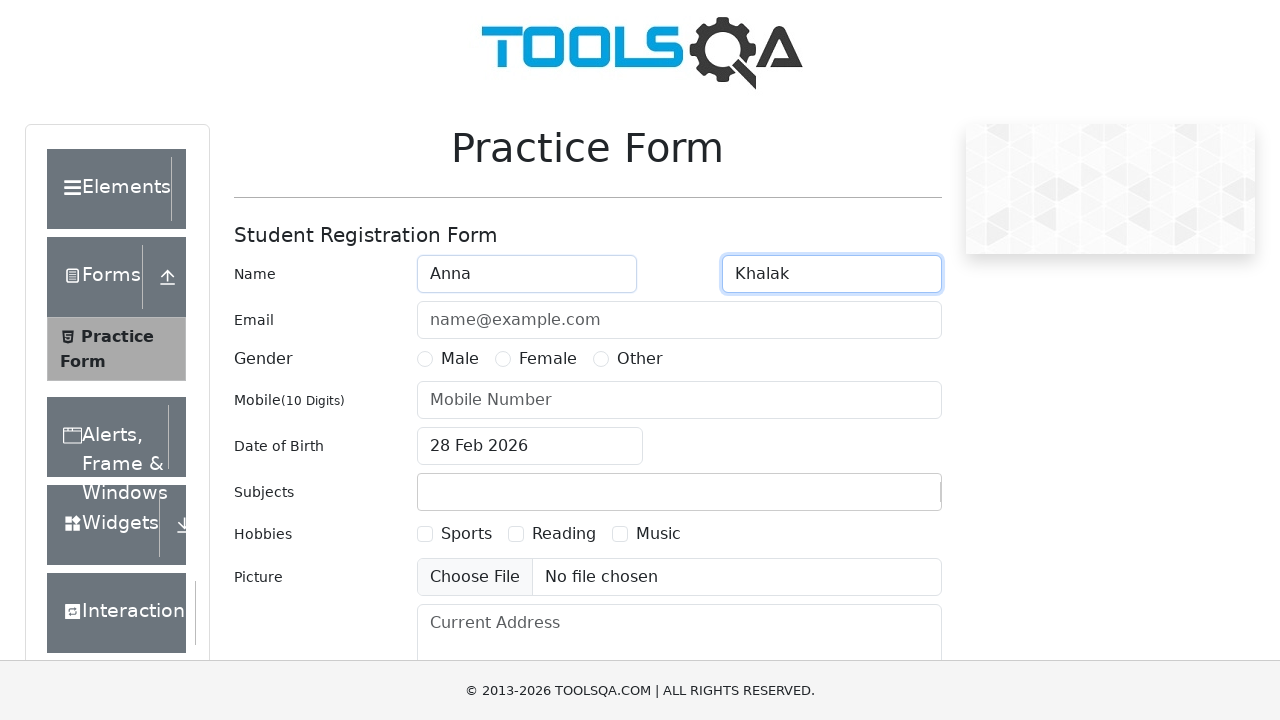

Filled email field with 'Anna@anna.an' on #userEmail
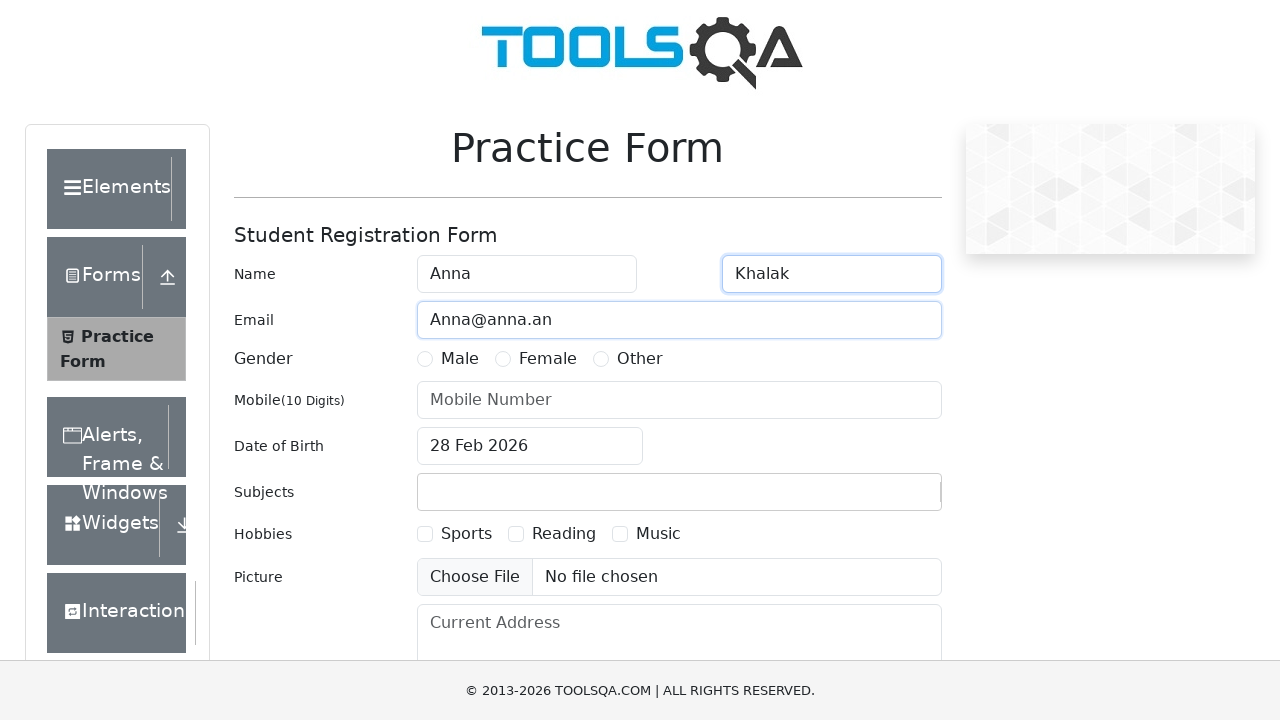

Selected Female gender option at (548, 359) on label[for='gender-radio-2']
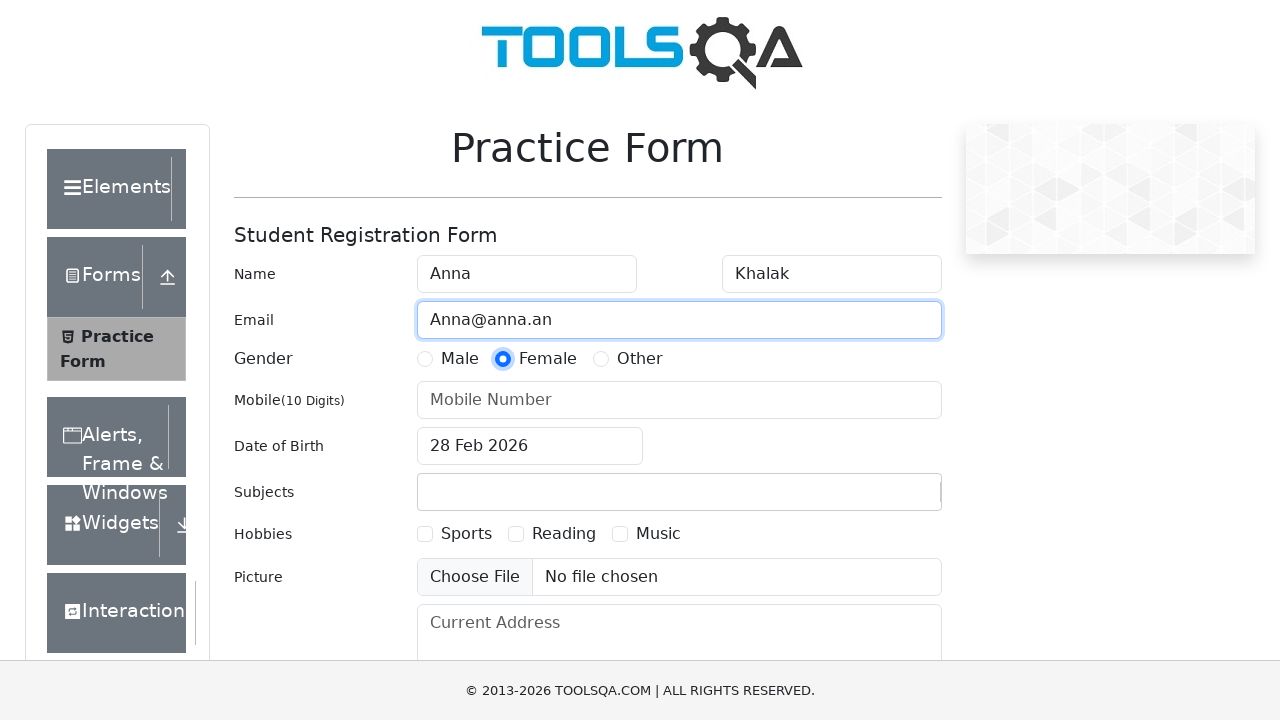

Filled phone number field with '1234567890' on #userNumber
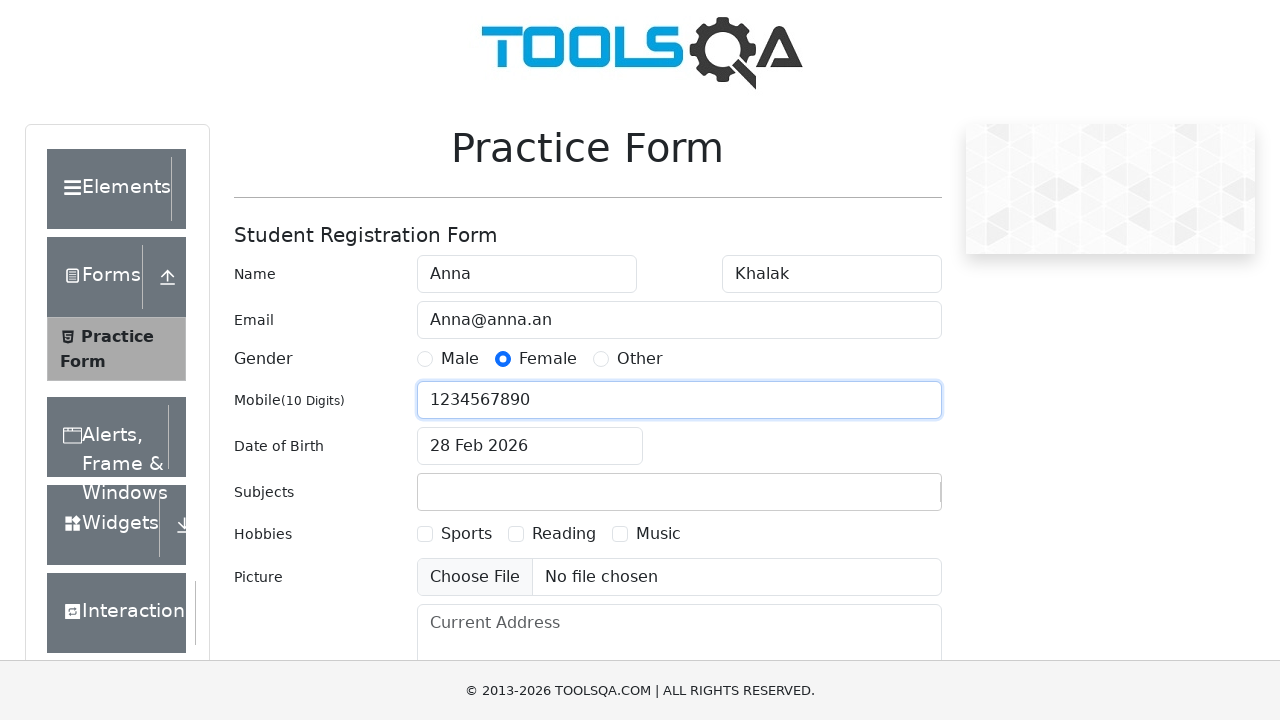

Clicked date of birth input to open datepicker at (530, 446) on #dateOfBirthInput
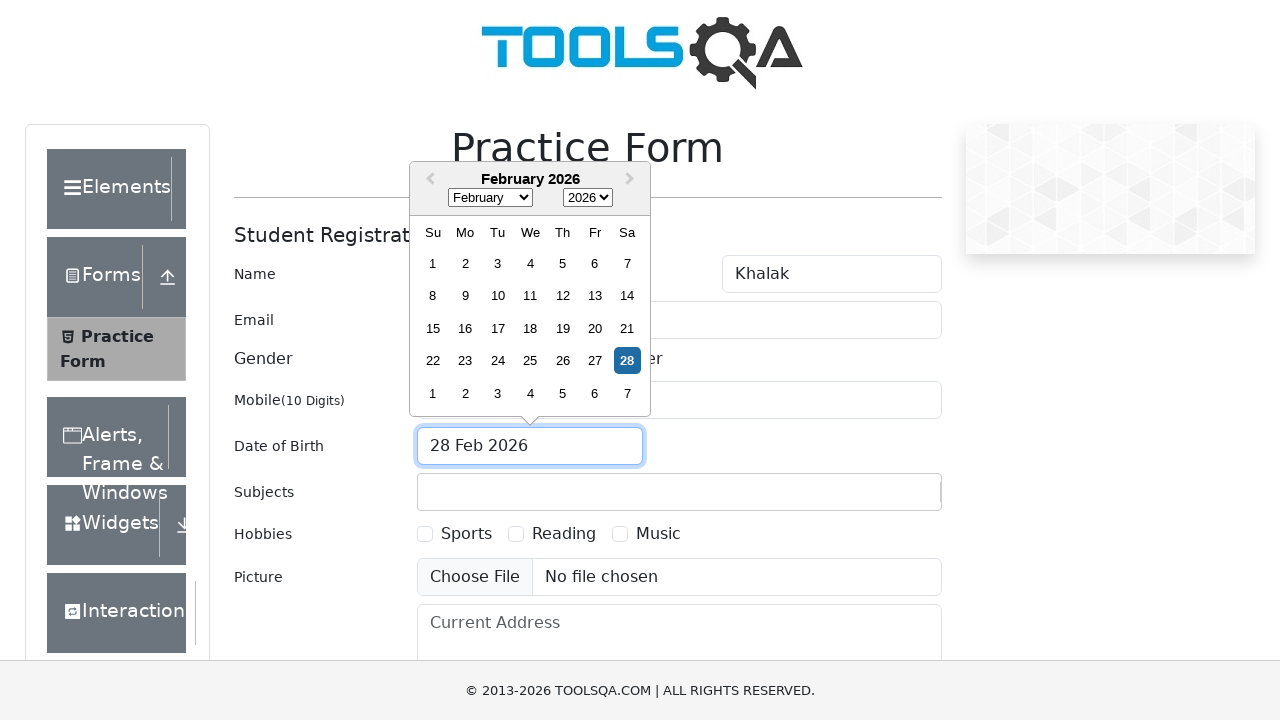

Selected August (month 7) from datepicker on .react-datepicker__month-select
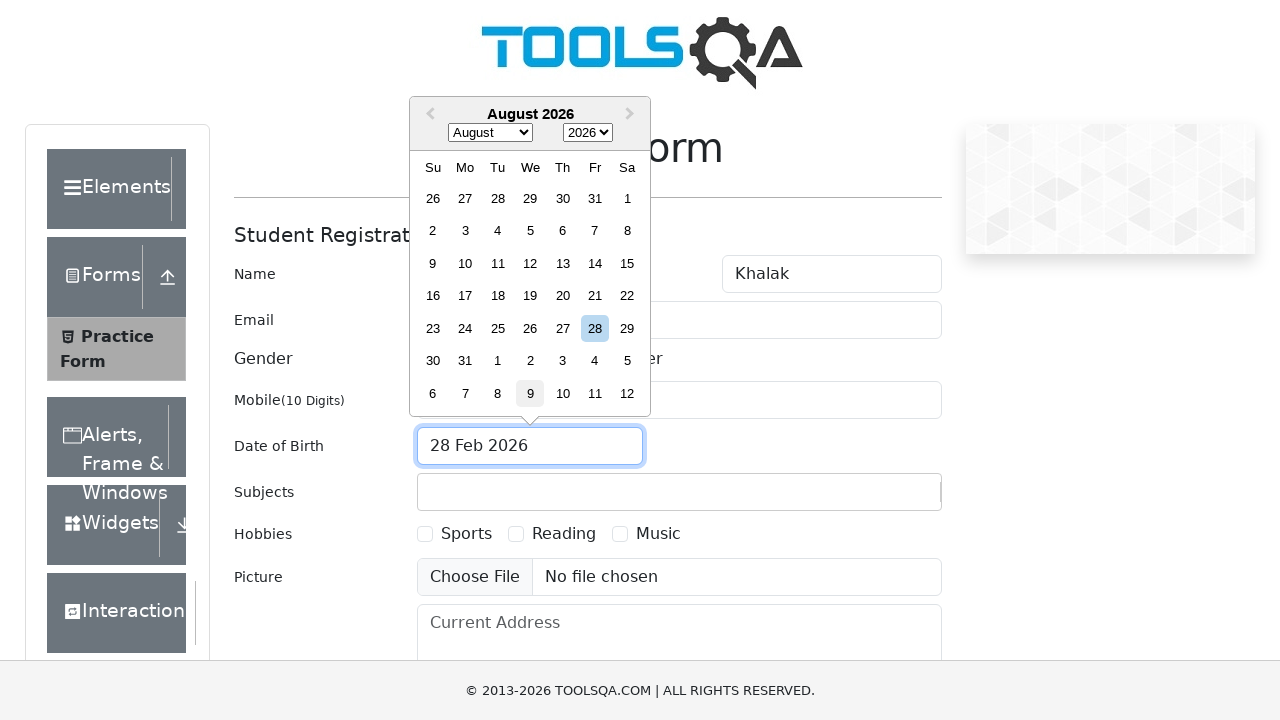

Selected year 1991 from datepicker on .react-datepicker__year-select
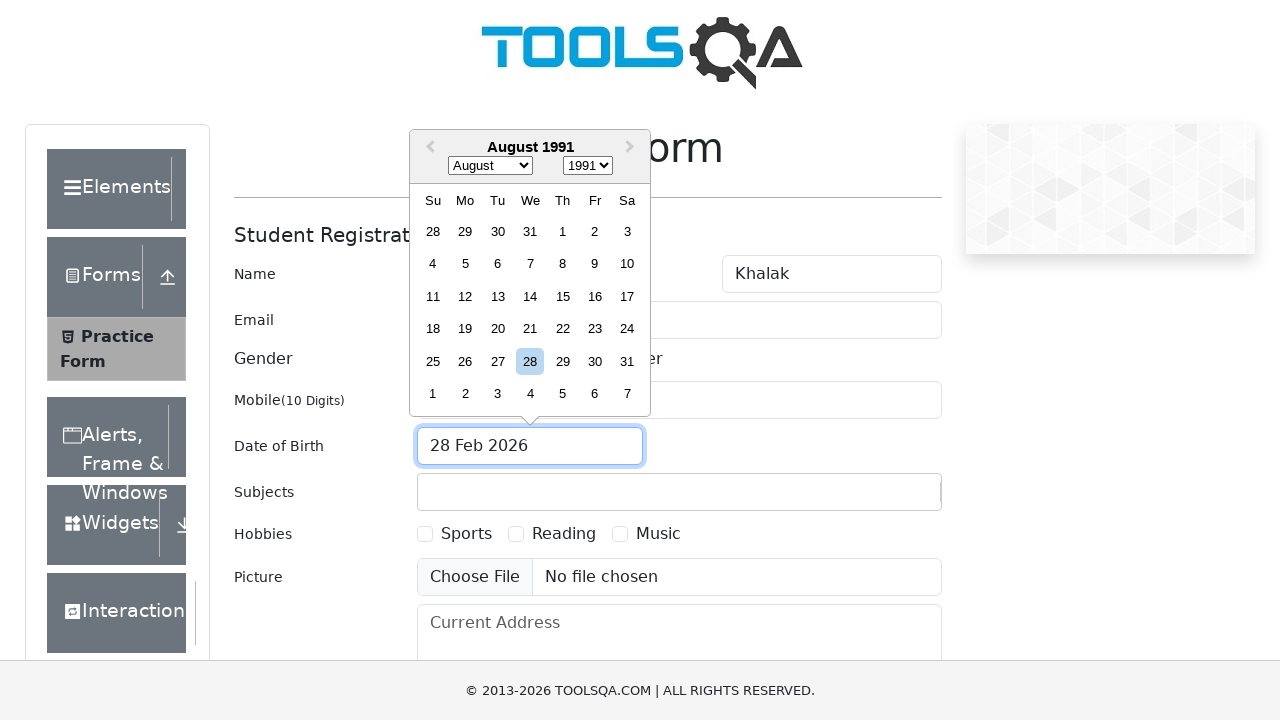

Selected date Friday, August 30th, 1991 from datepicker at (595, 361) on [aria-label='Choose Friday, August 30th, 1991']
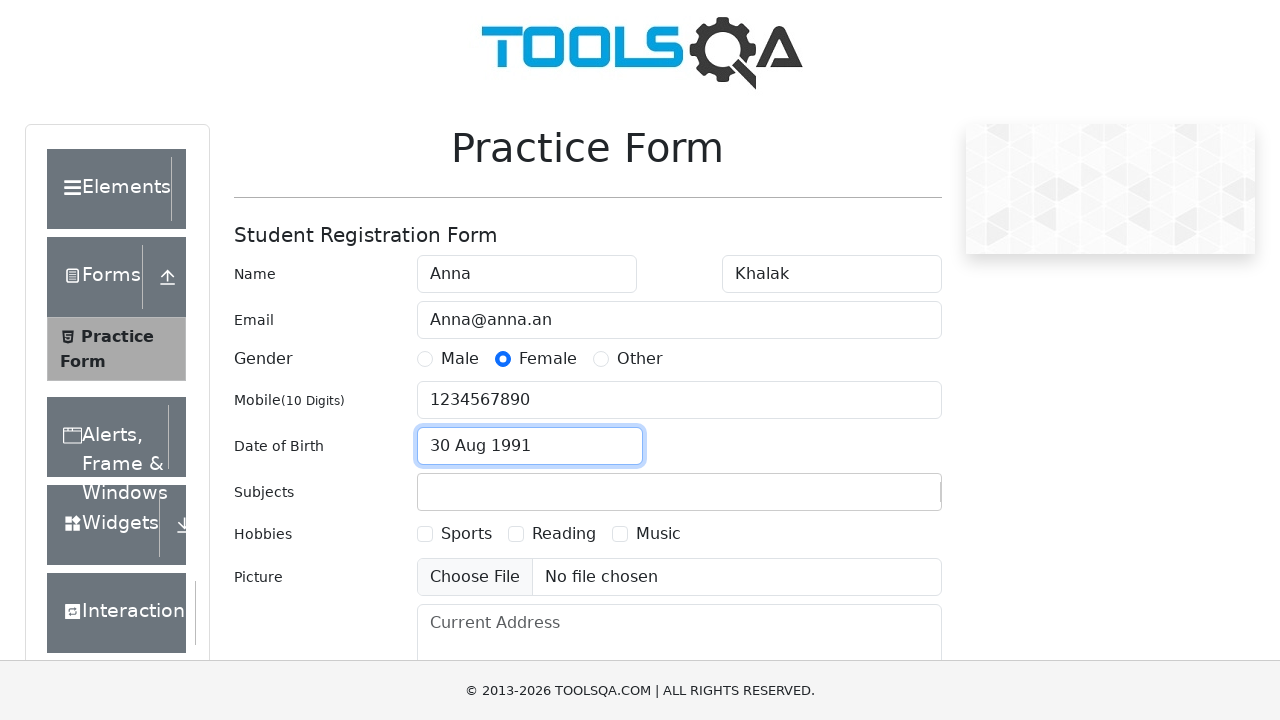

Filled subjects input with 'Math' on #subjectsInput
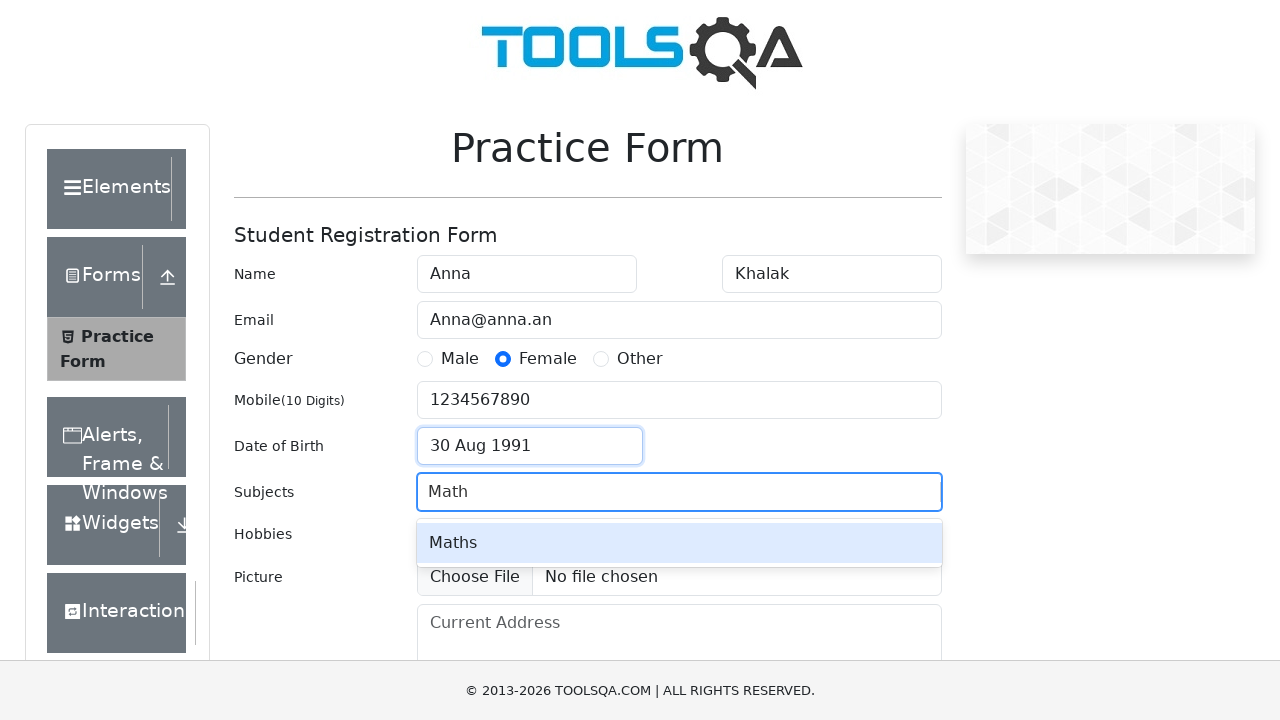

Pressed Enter to confirm Math subject selection on #subjectsInput
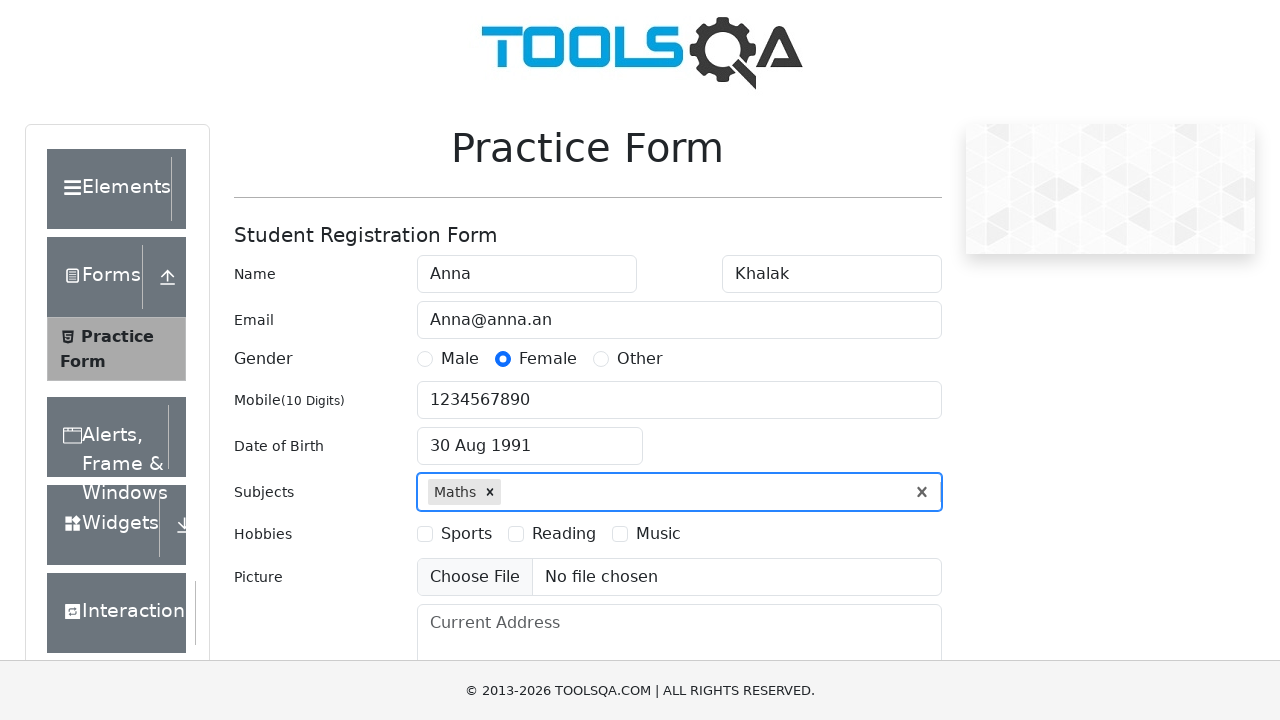

Selected Music hobby checkbox at (658, 534) on label[for='hobbies-checkbox-3']
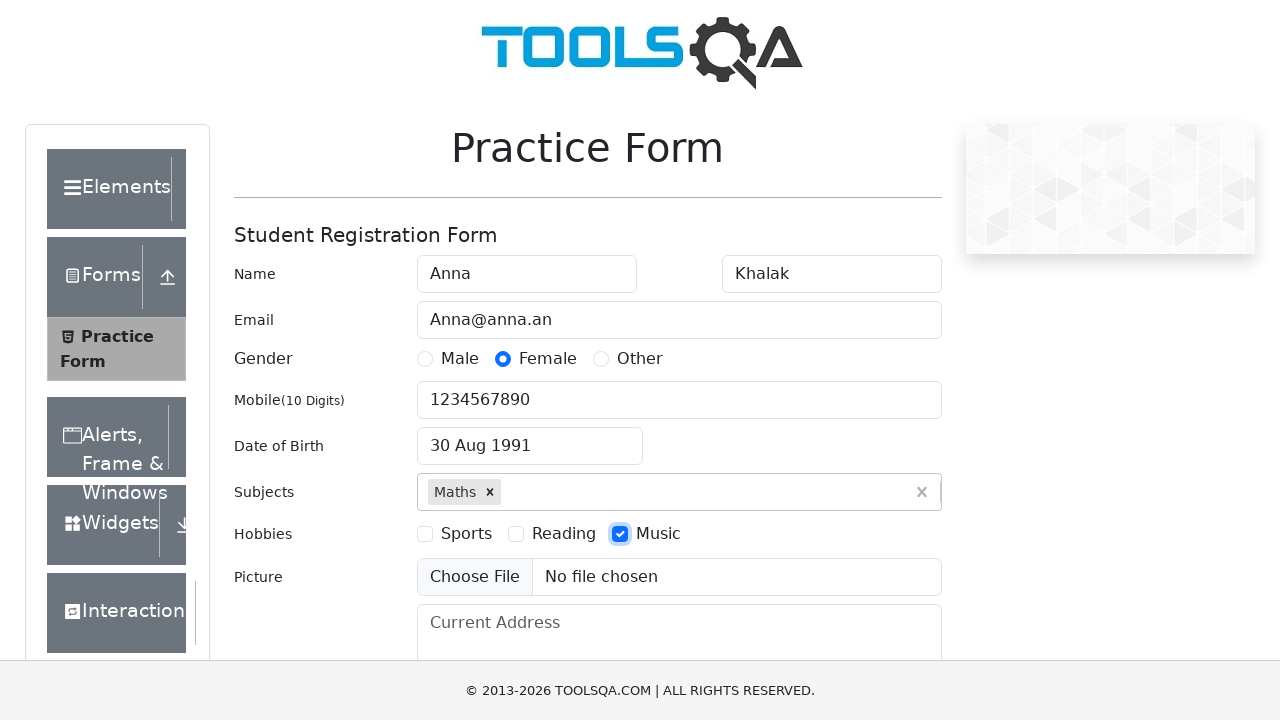

Uploaded test GIF file (testing.gif)
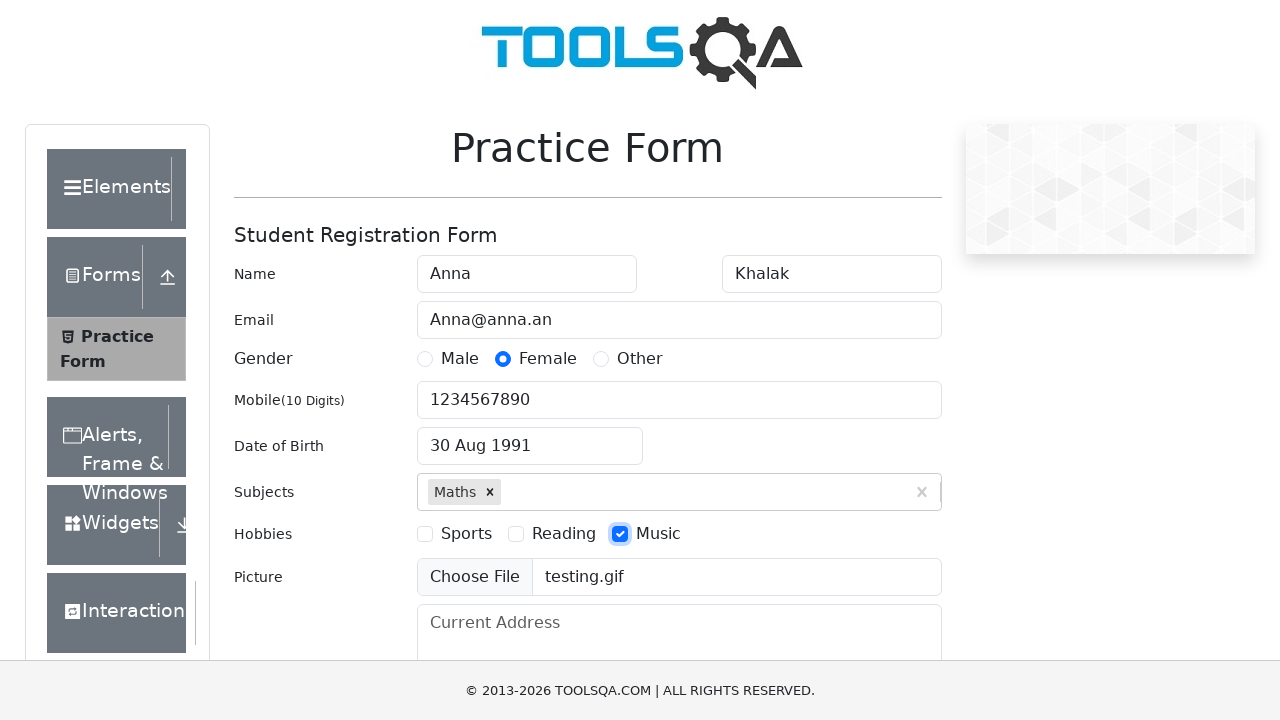

Filled current address field with 'World' on #currentAddress
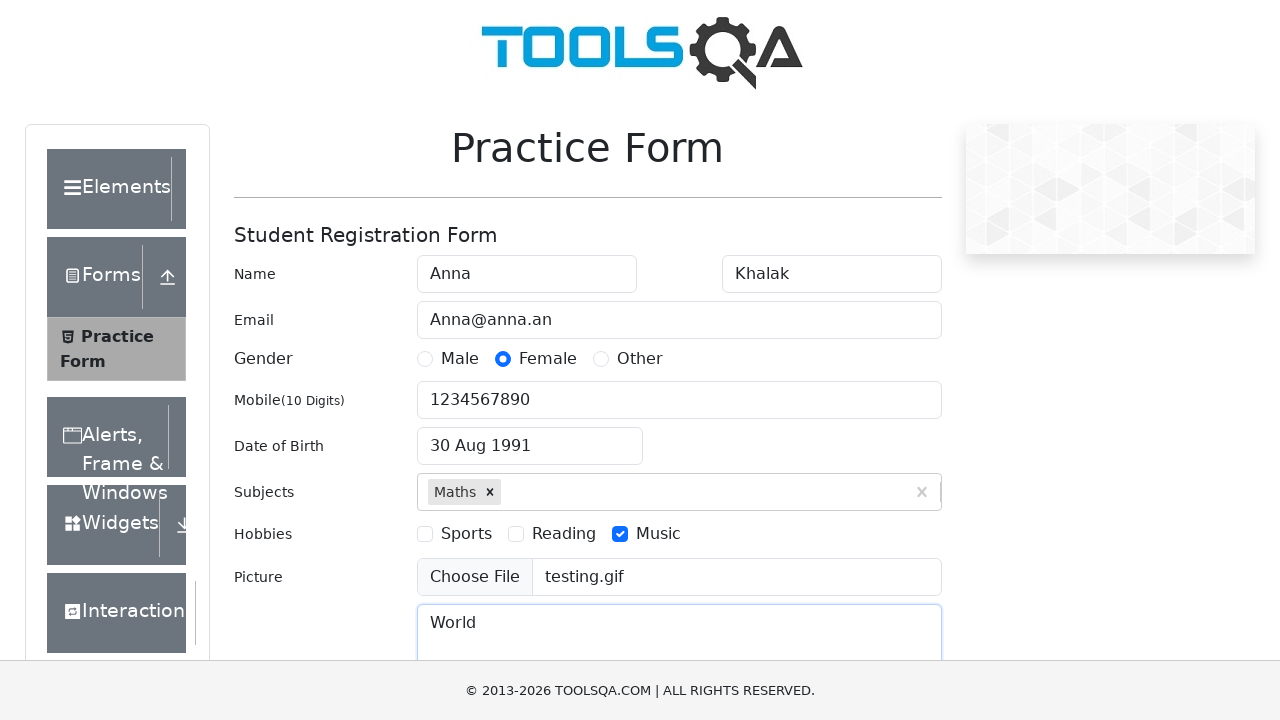

Filled state dropdown input with 'Haryana' on #react-select-3-input
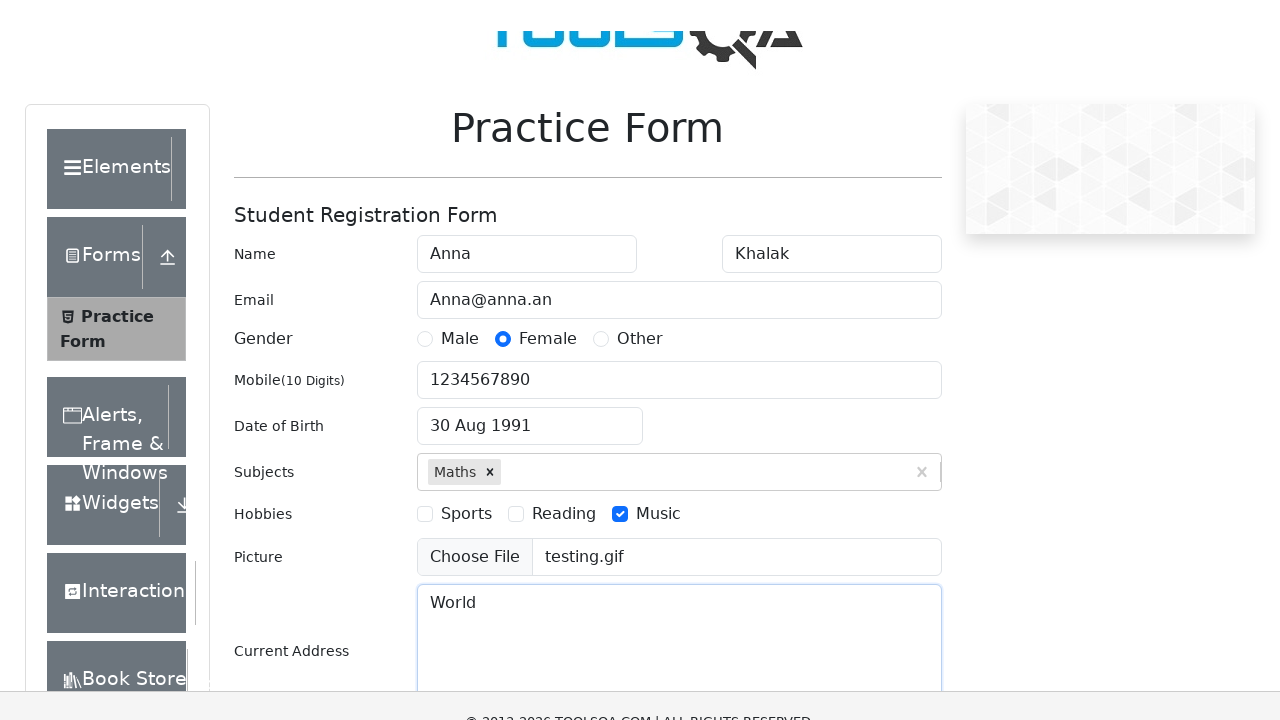

Pressed Enter to confirm Haryana state selection on #react-select-3-input
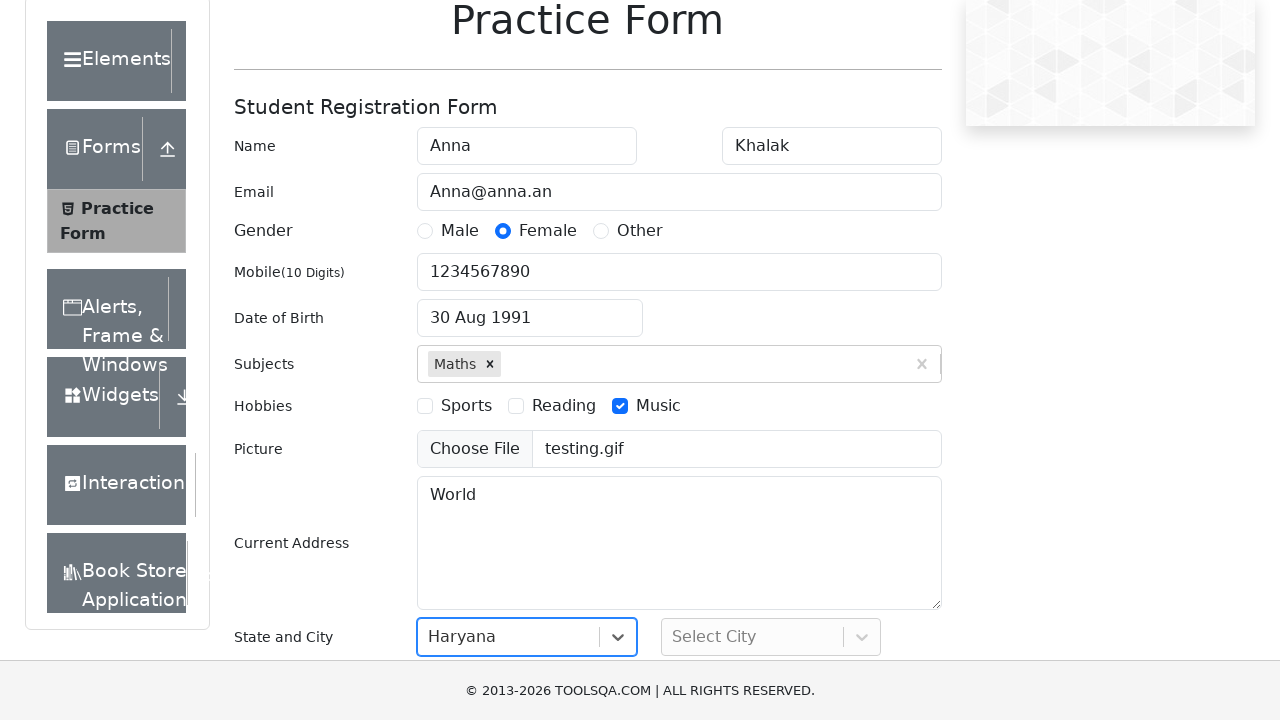

Filled city dropdown input with 'Panipat' on #react-select-4-input
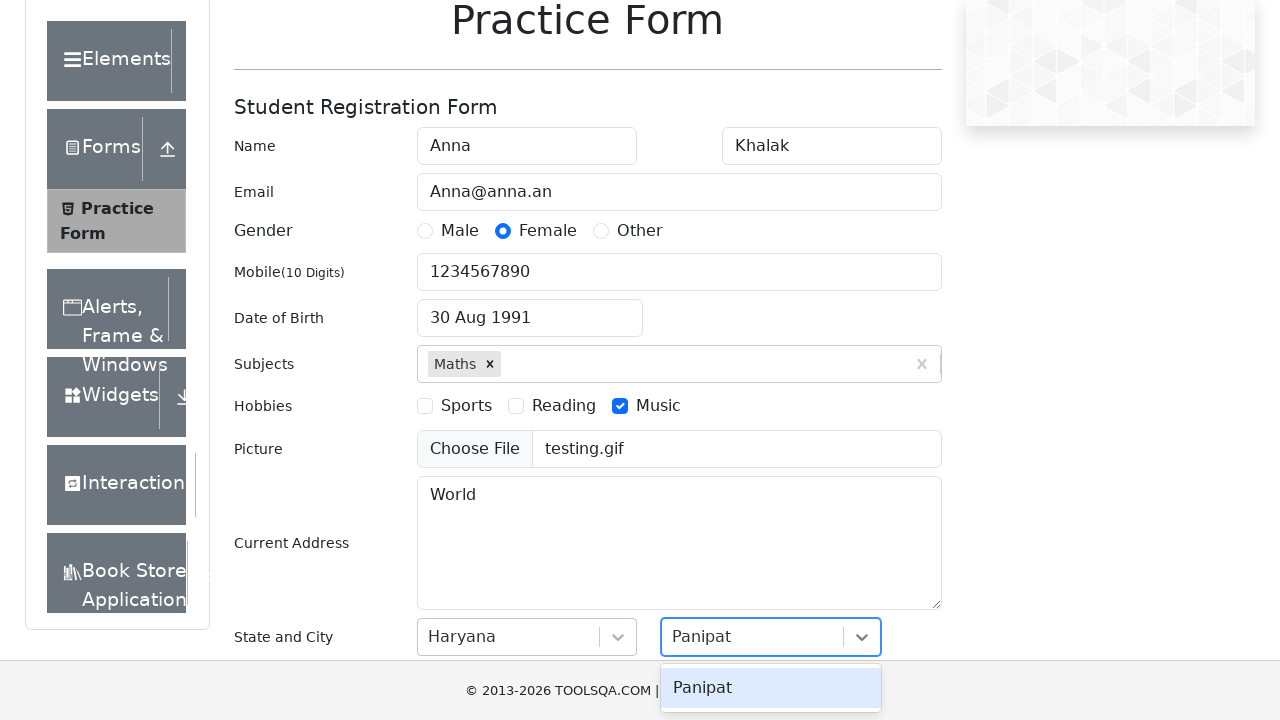

Pressed Enter to confirm Panipat city selection on #react-select-4-input
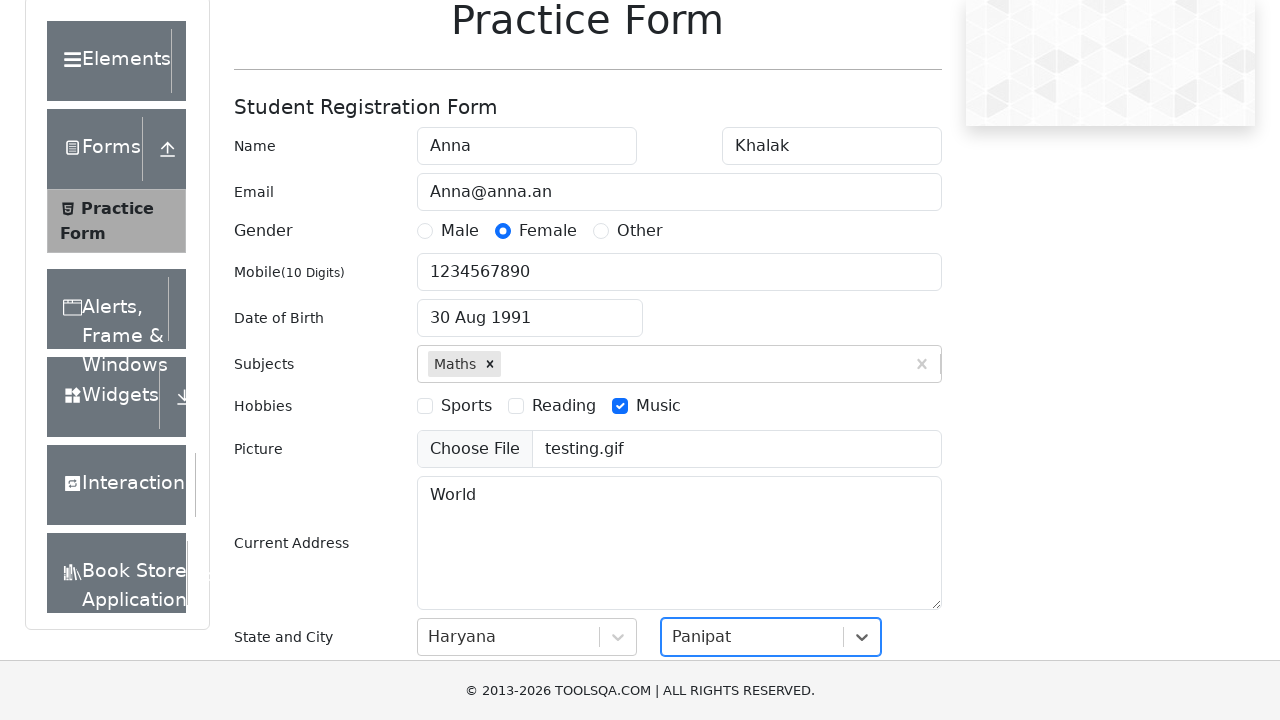

Clicked submit button to submit the practice form at (885, 499) on #submit
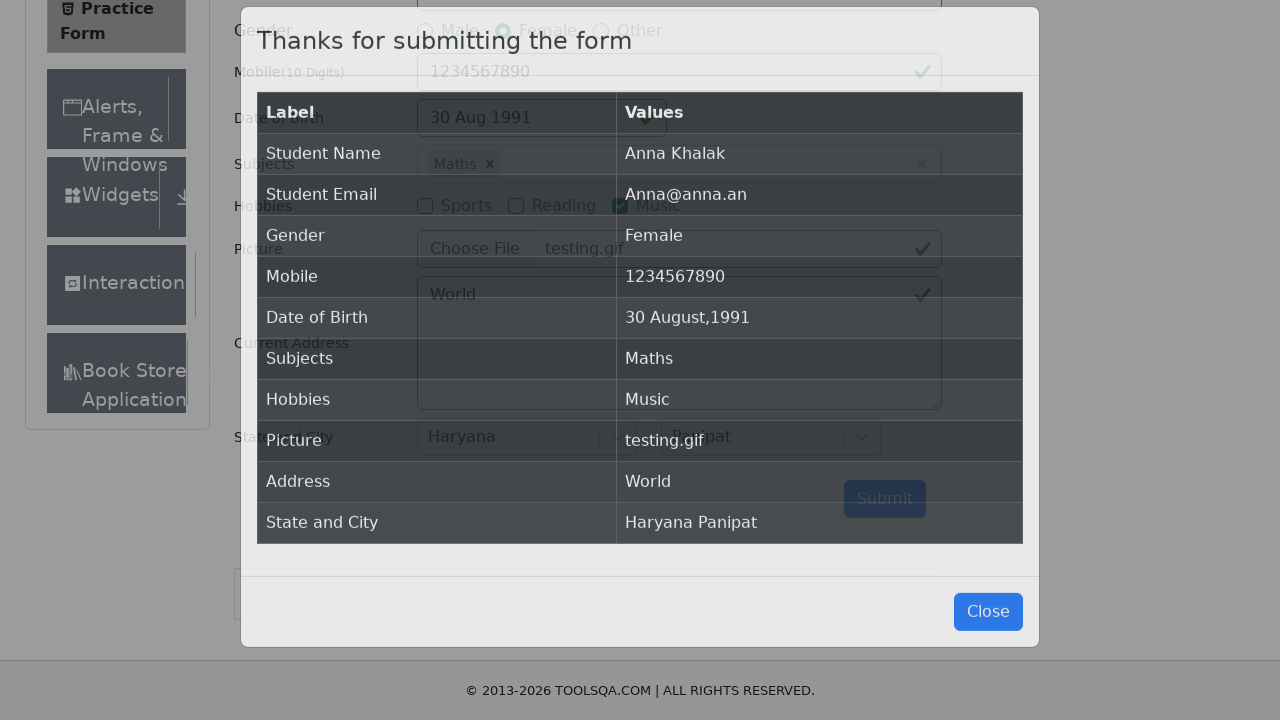

Confirmation table appeared with submitted data
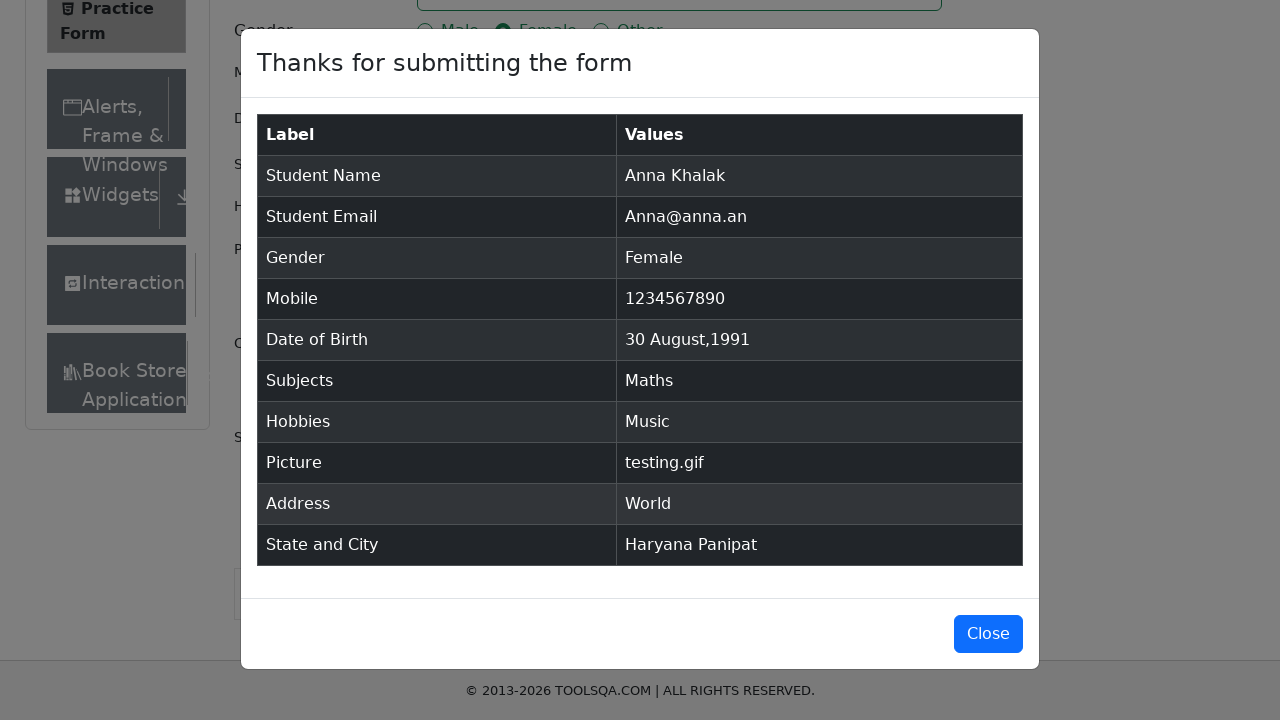

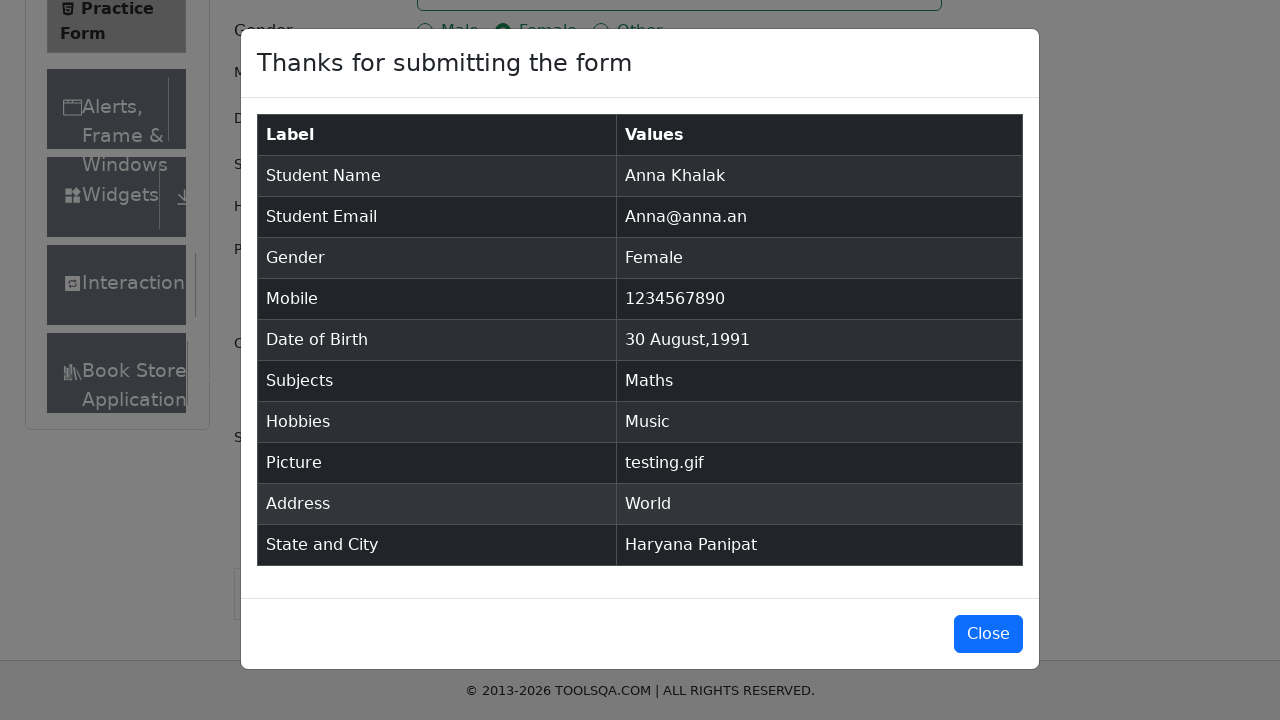